Tests navigation by clicking a link with a mathematically calculated text value, then fills out a form with personal information fields and submits it.

Starting URL: http://suninjuly.github.io/find_link_text

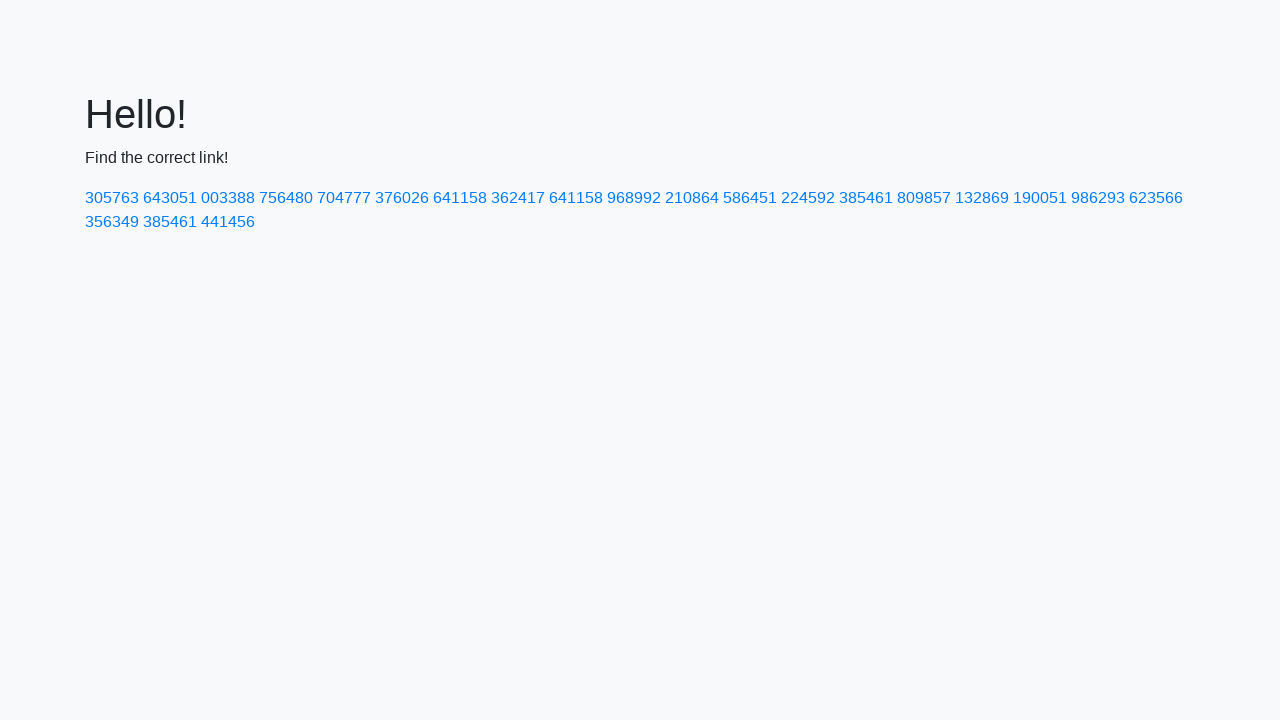

Clicked link with mathematically calculated text '224592' at (808, 198) on text=224592
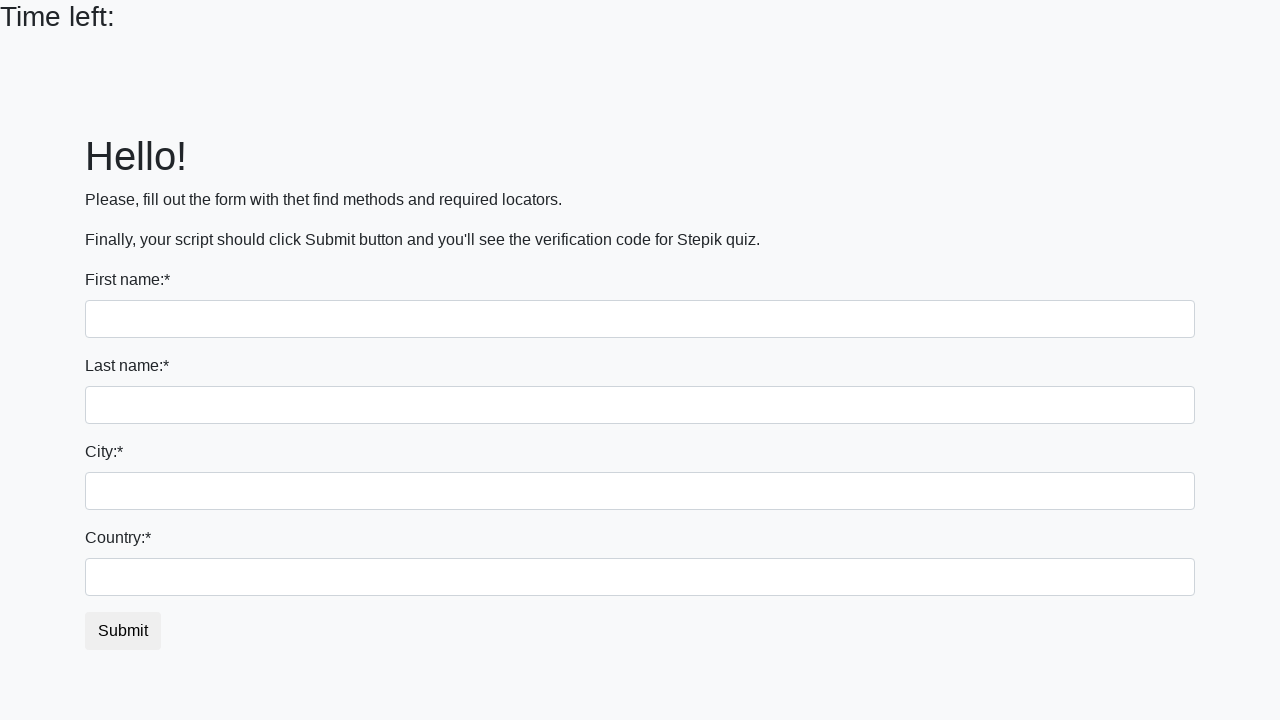

Filled first name field with 'John' on input[name='first_name']
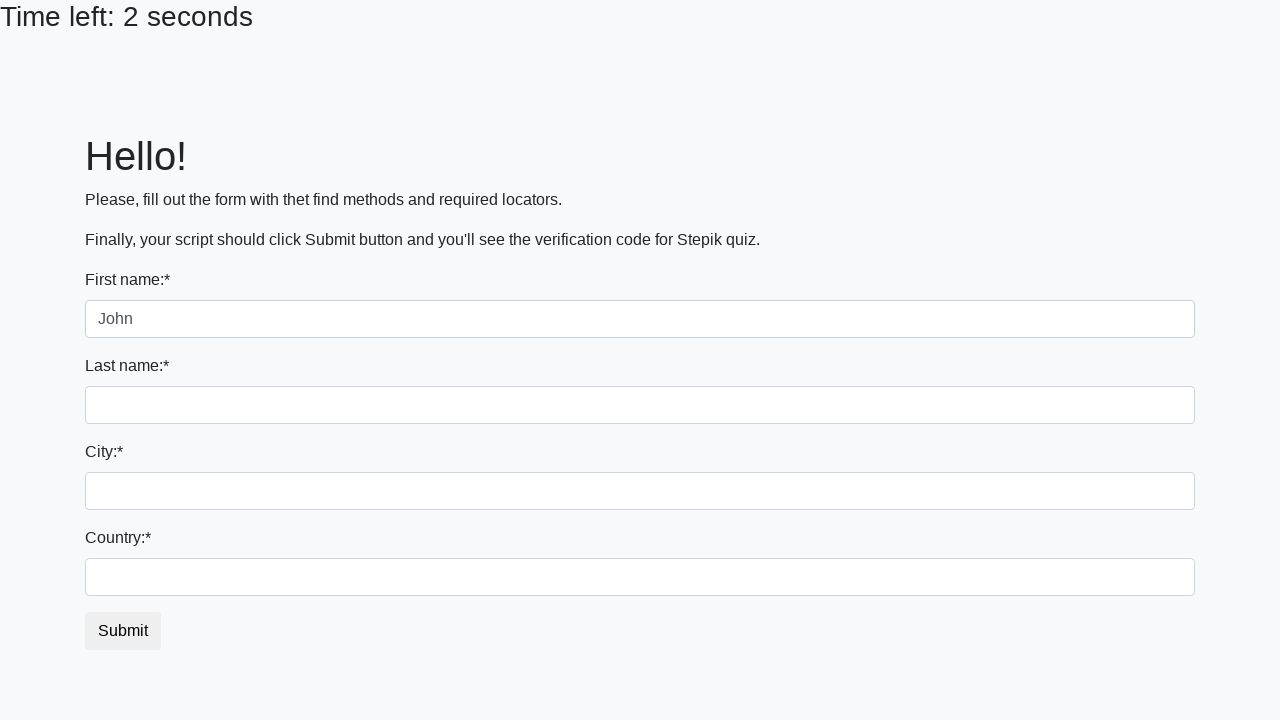

Filled last name field with 'Smith' on input[name='last_name']
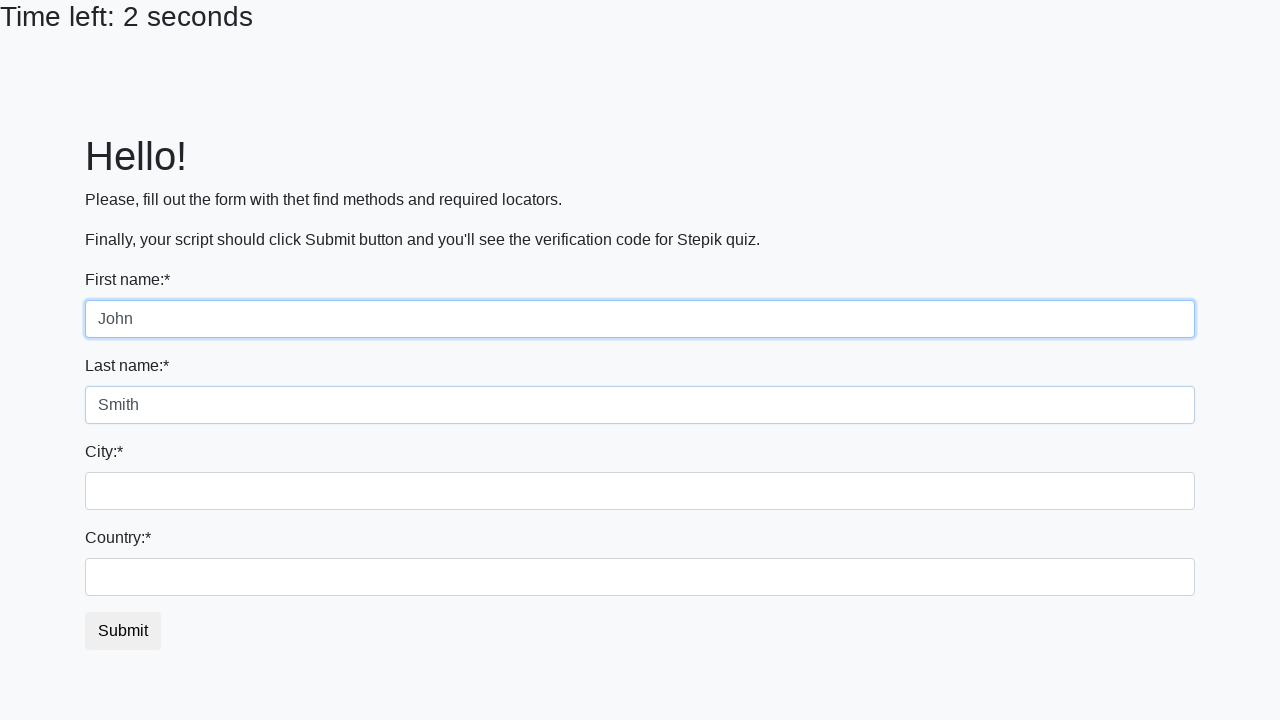

Filled city field with 'New York' on .city
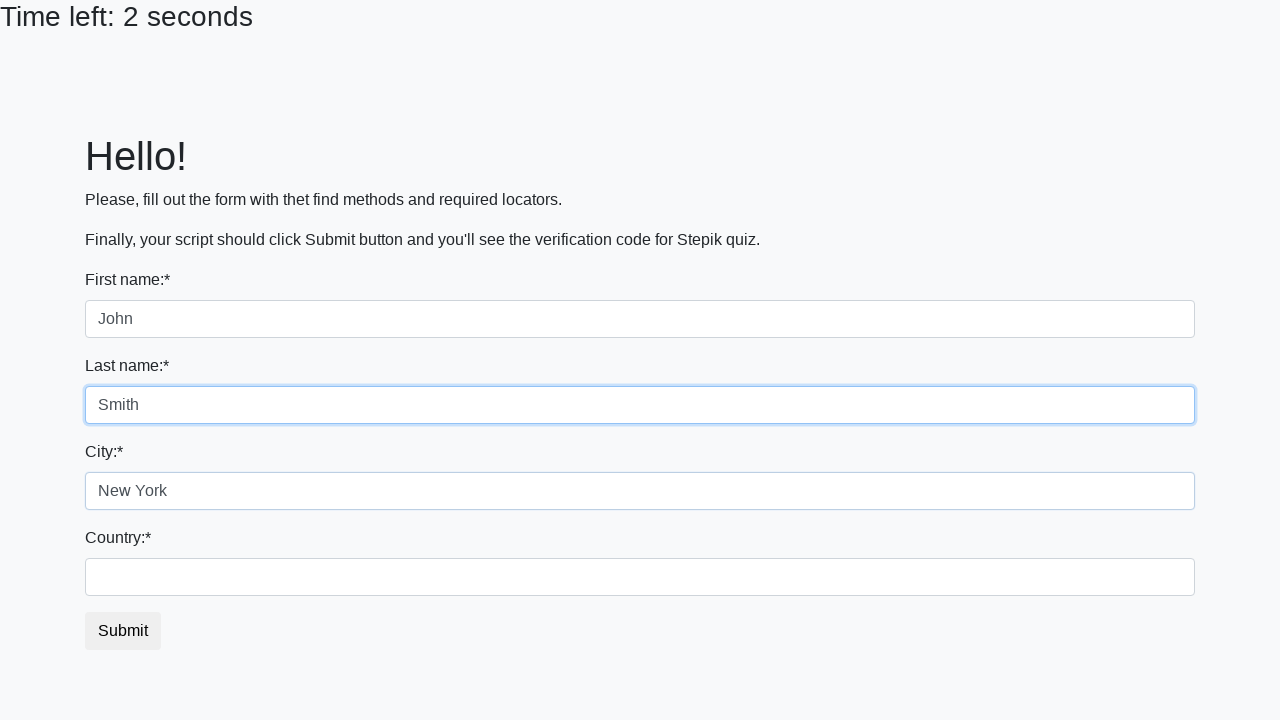

Filled country field with 'United States' on #country
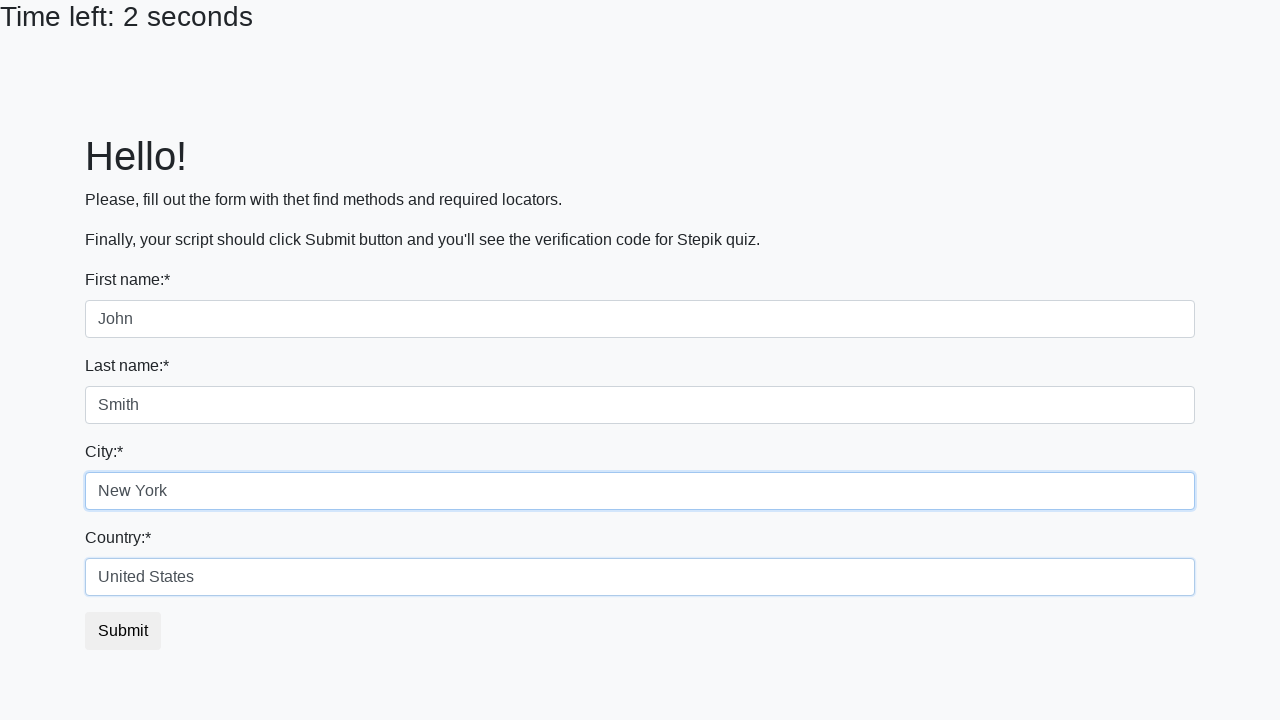

Clicked submit button to submit form at (123, 631) on button.btn
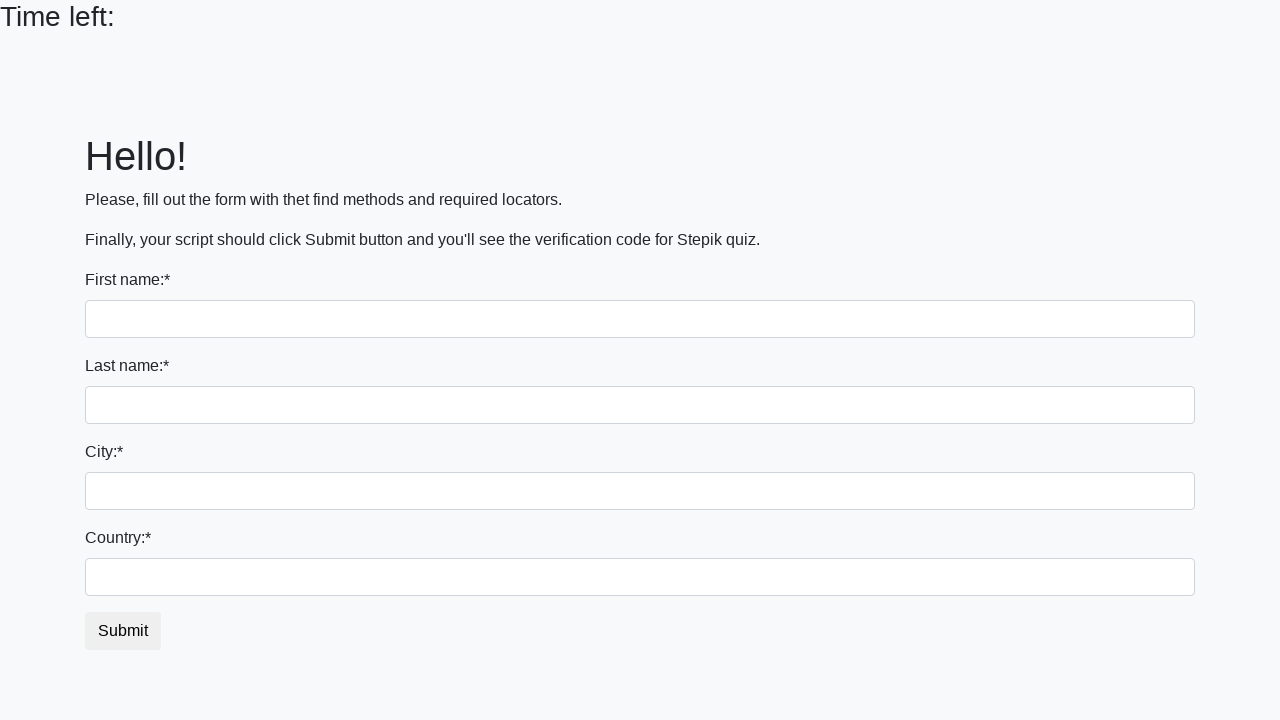

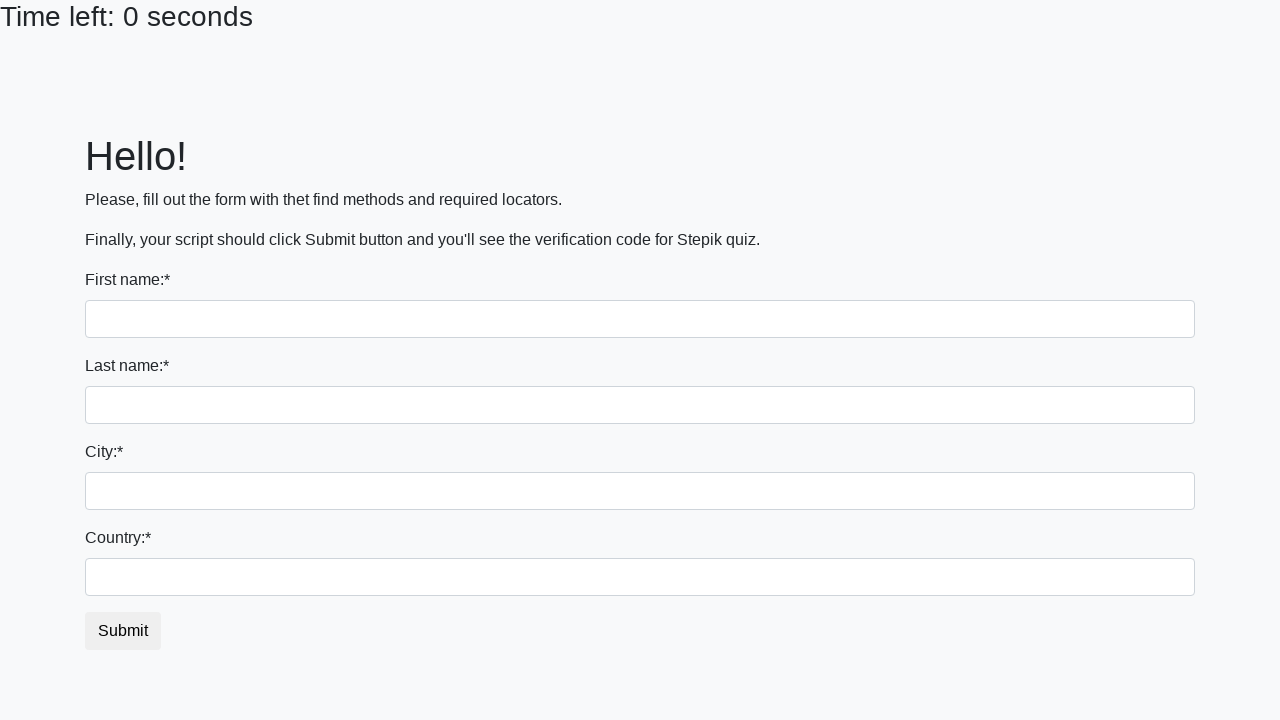